Tests React Semantic UI dropdown by selecting different user options and verifying the selection appears in an alert

Starting URL: https://react.semantic-ui.com/maximize/dropdown-example-selection/

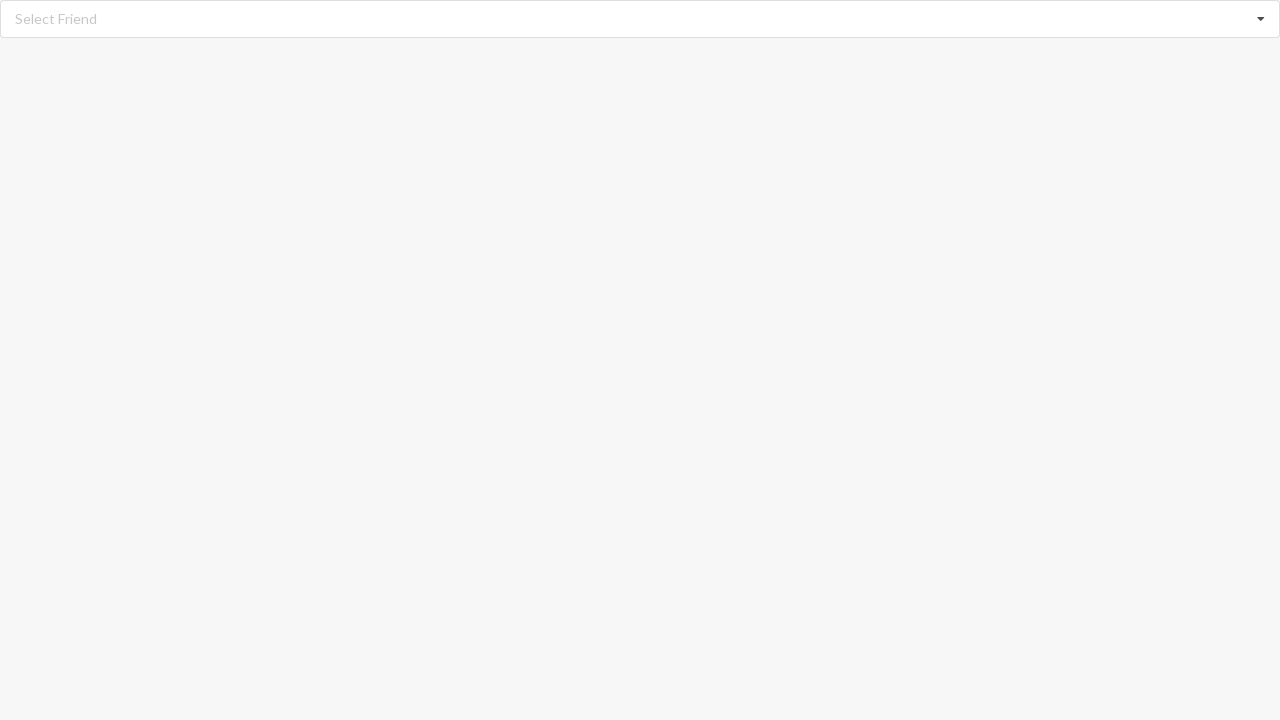

Clicked dropdown icon to open menu at (1261, 19) on i.dropdown.icon
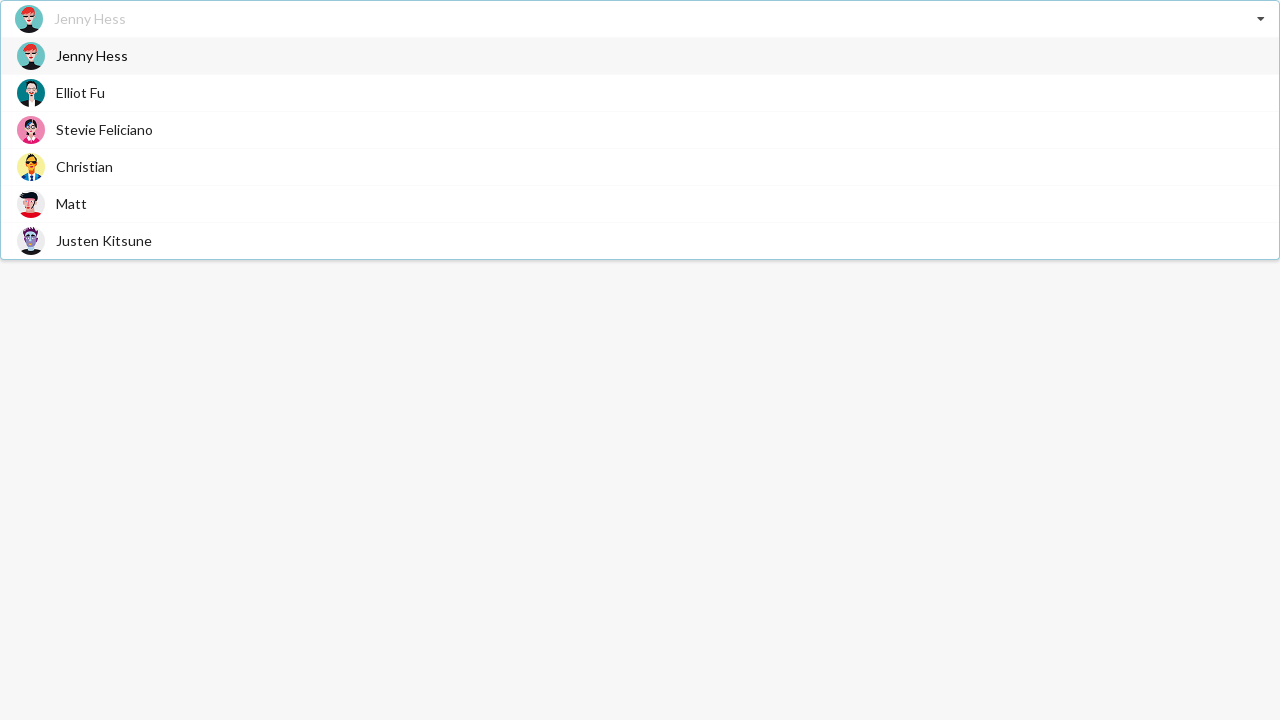

Dropdown menu became visible
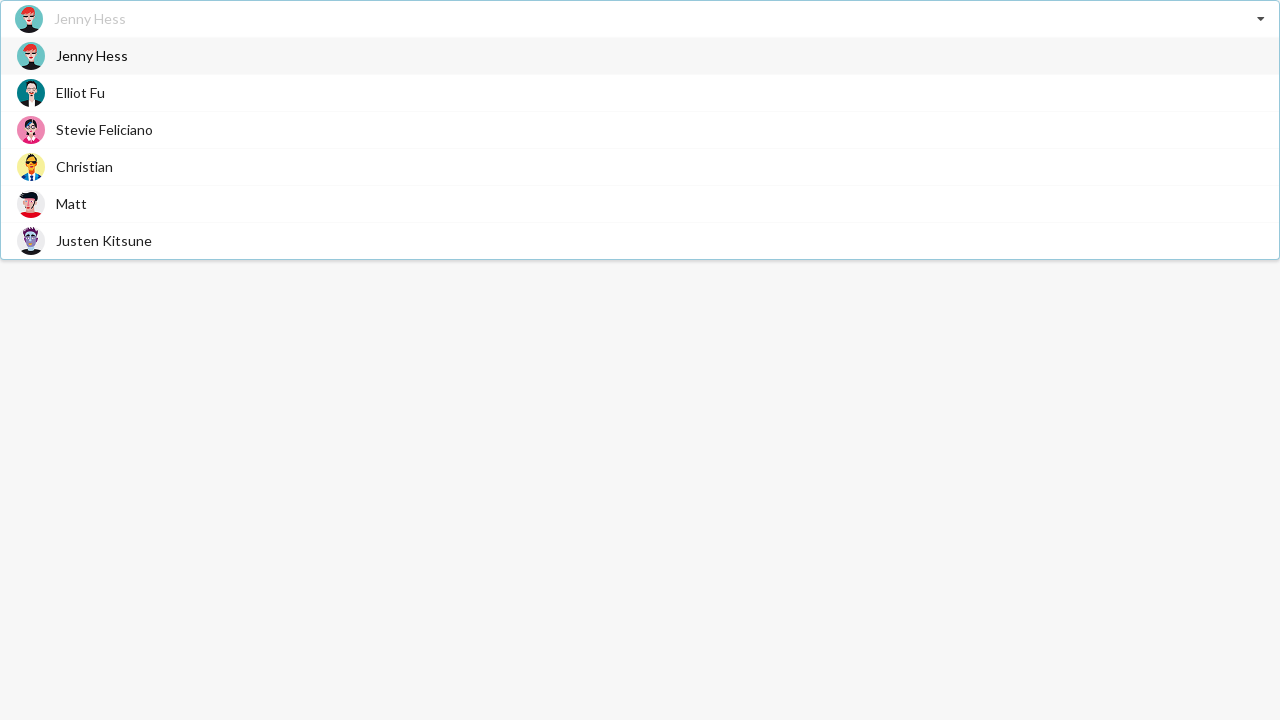

Selected 'Stevie Feliciano' from dropdown at (104, 130) on xpath=//div[@class='visible menu transition']//span[@class='text'] >> internal:h
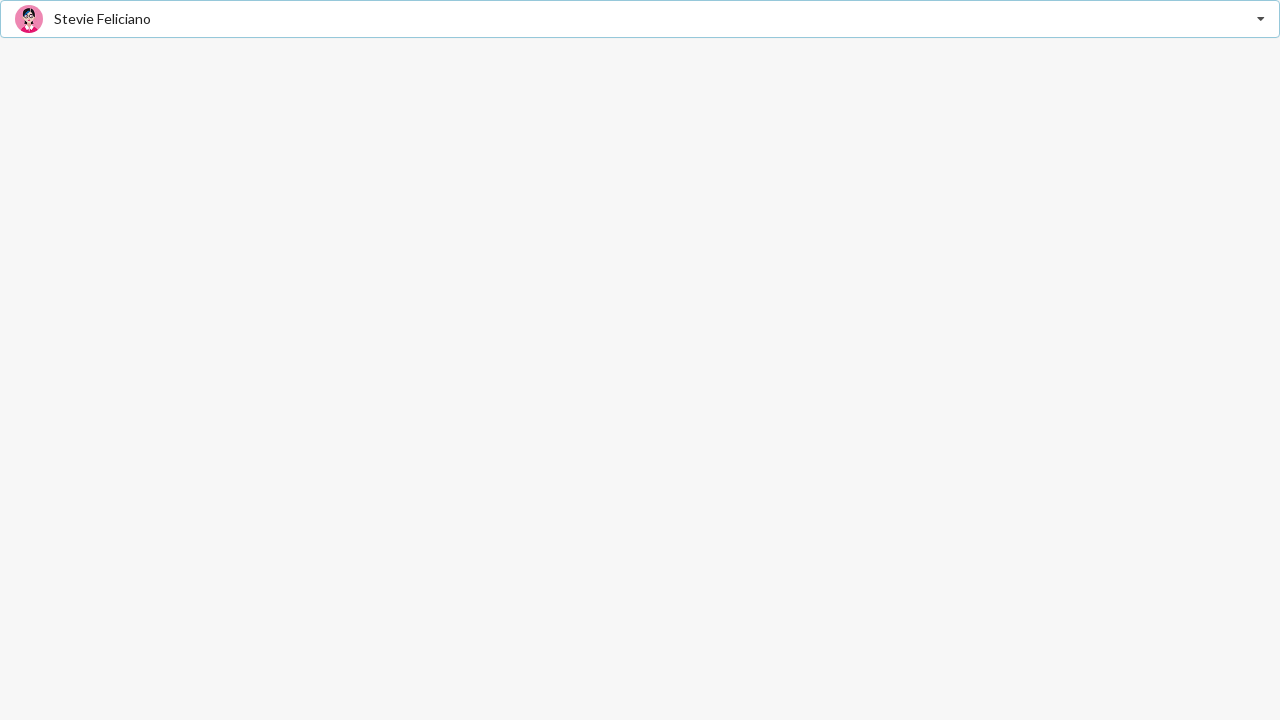

Verified alert shows 'Stevie Feliciano' selection
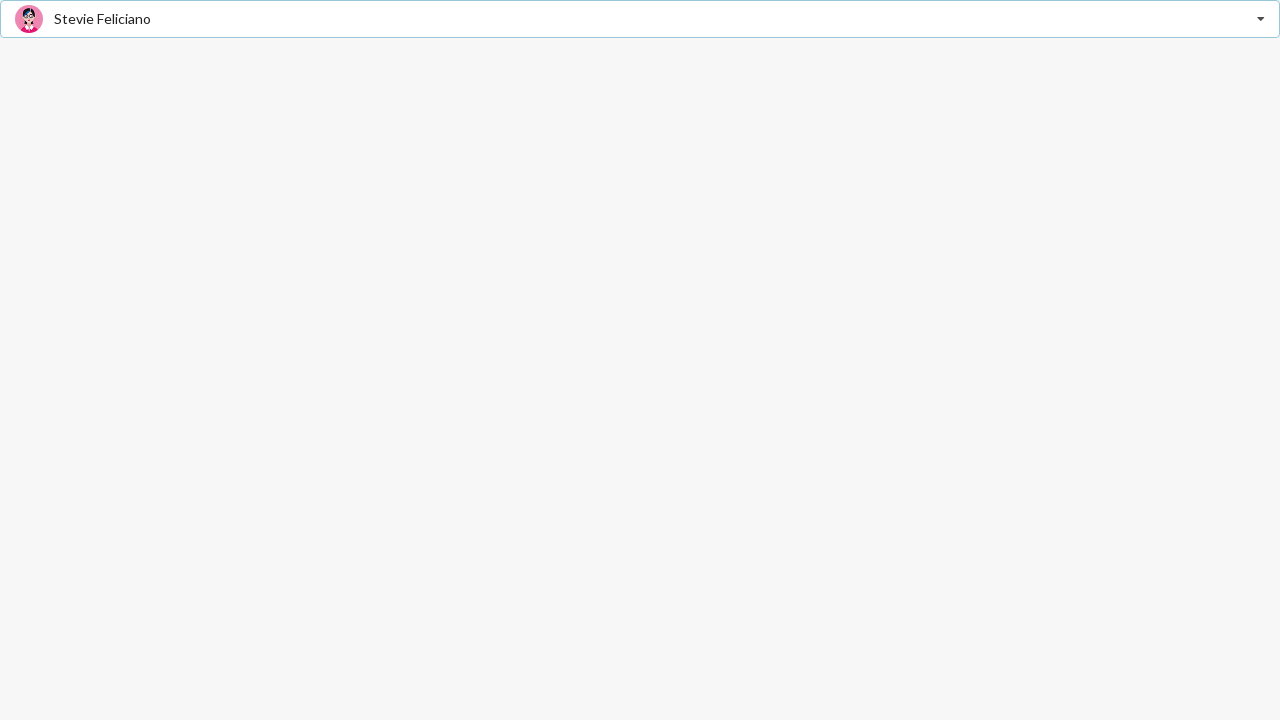

Waited 5 seconds
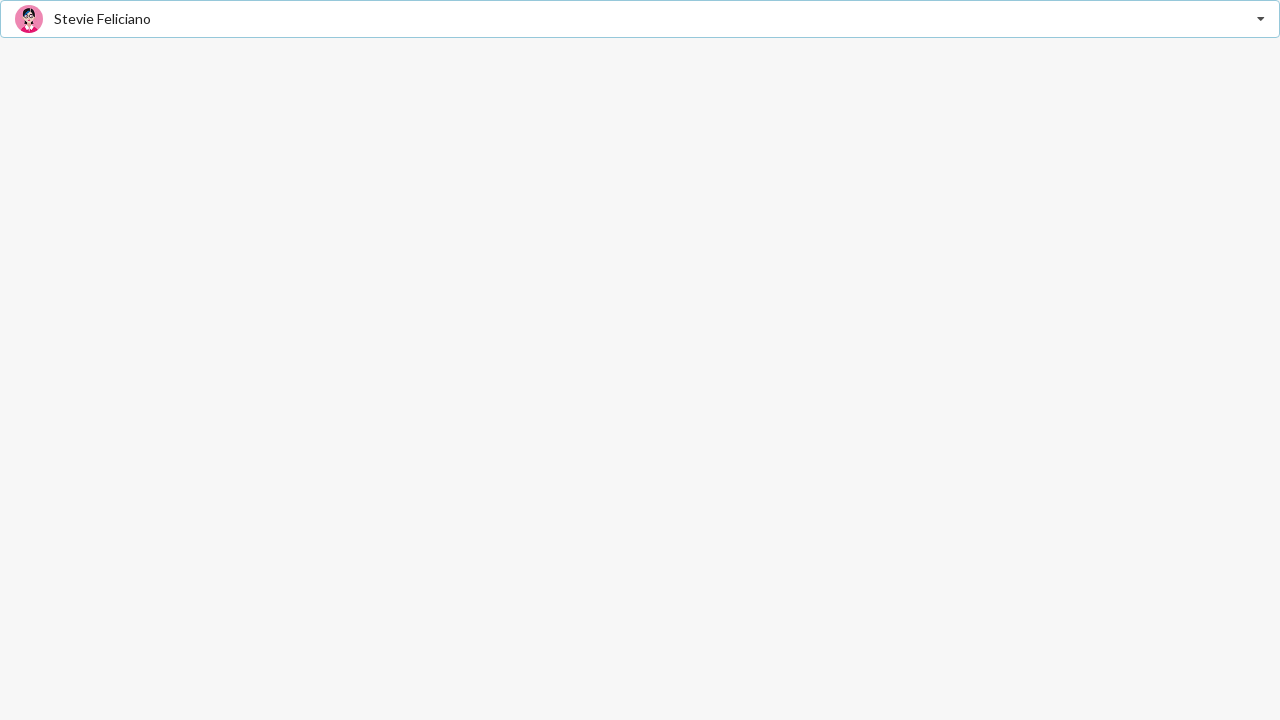

Clicked dropdown icon to open menu again at (1261, 19) on i.dropdown.icon
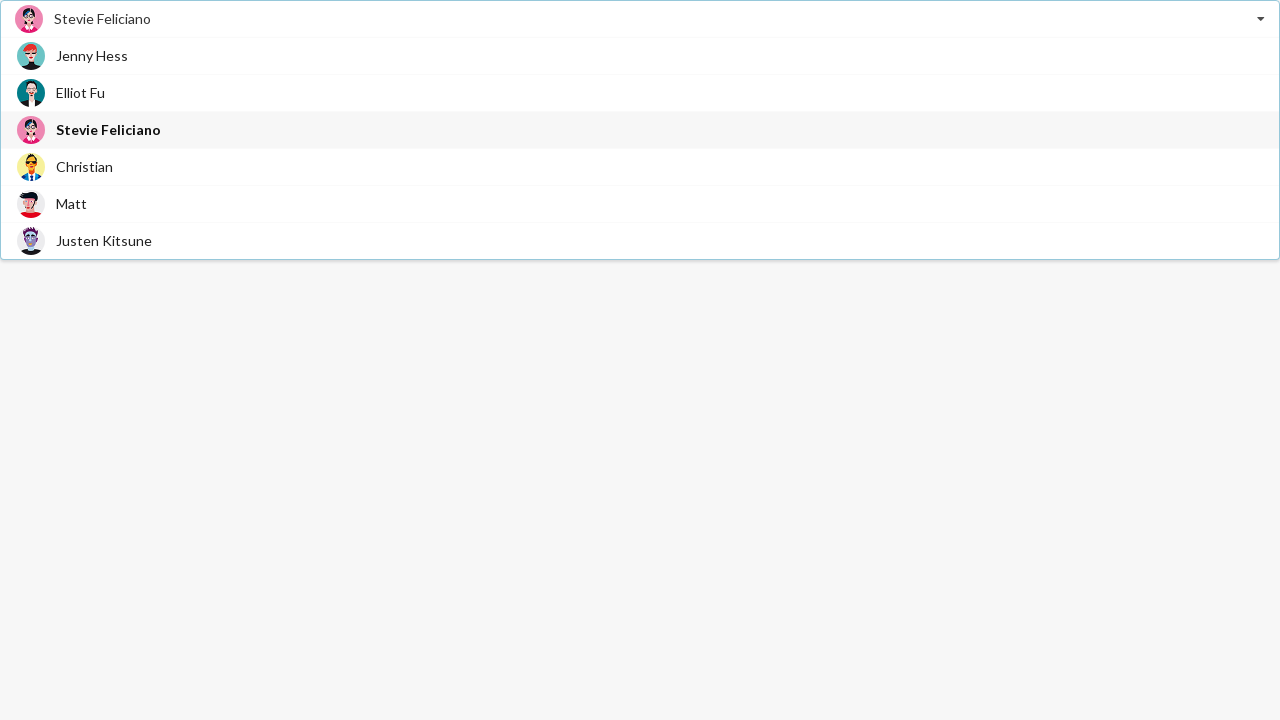

Dropdown menu became visible again
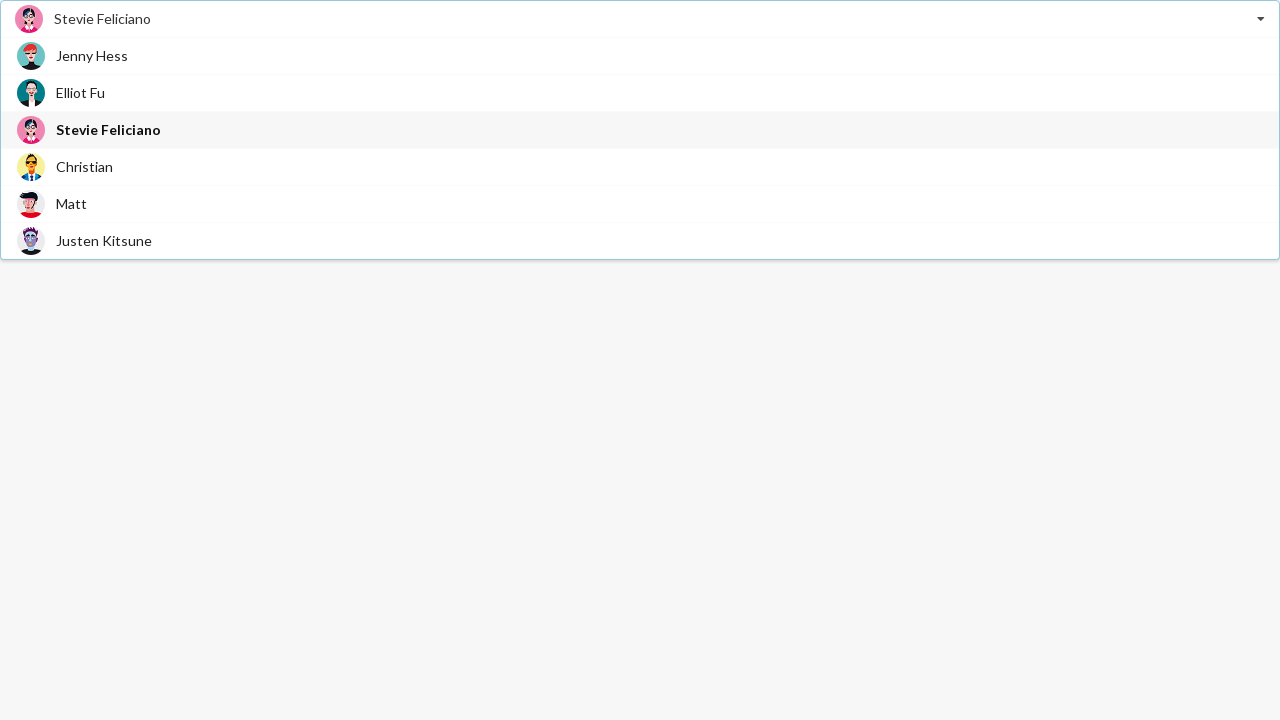

Selected 'Matt' from dropdown at (72, 204) on xpath=//div[@class='visible menu transition']//span[@class='text'] >> internal:h
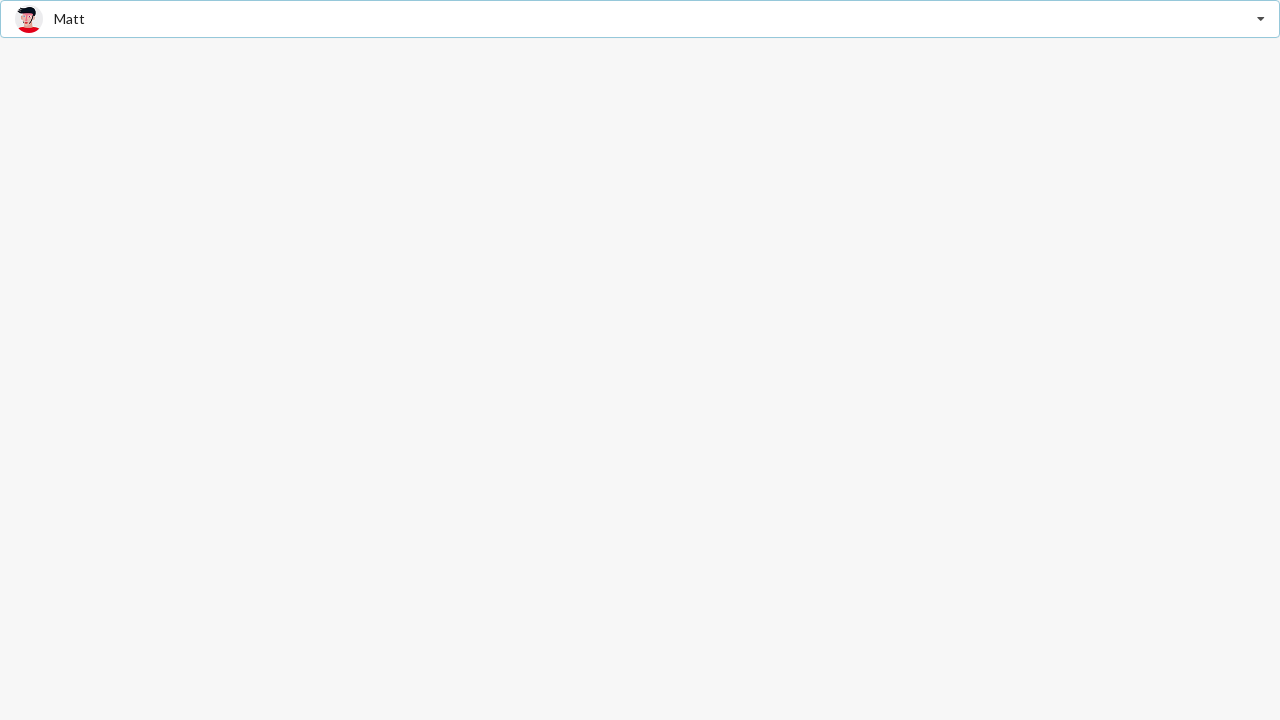

Verified alert shows 'Matt' selection
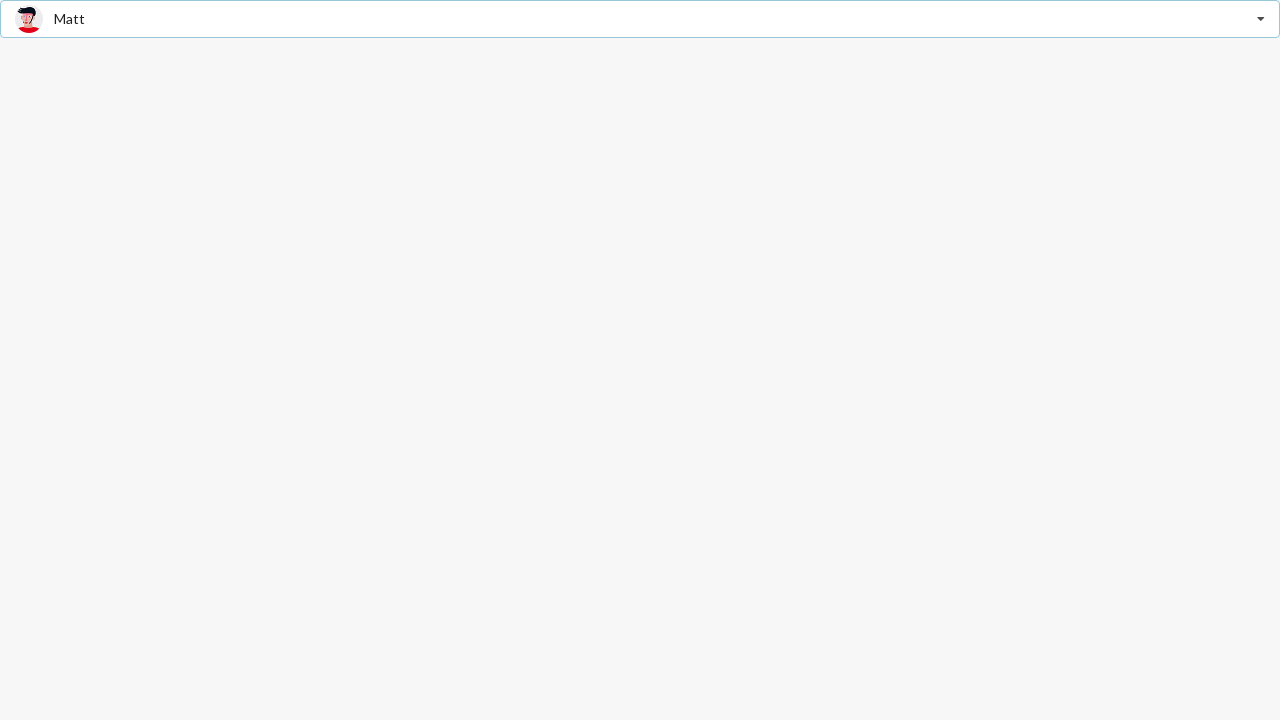

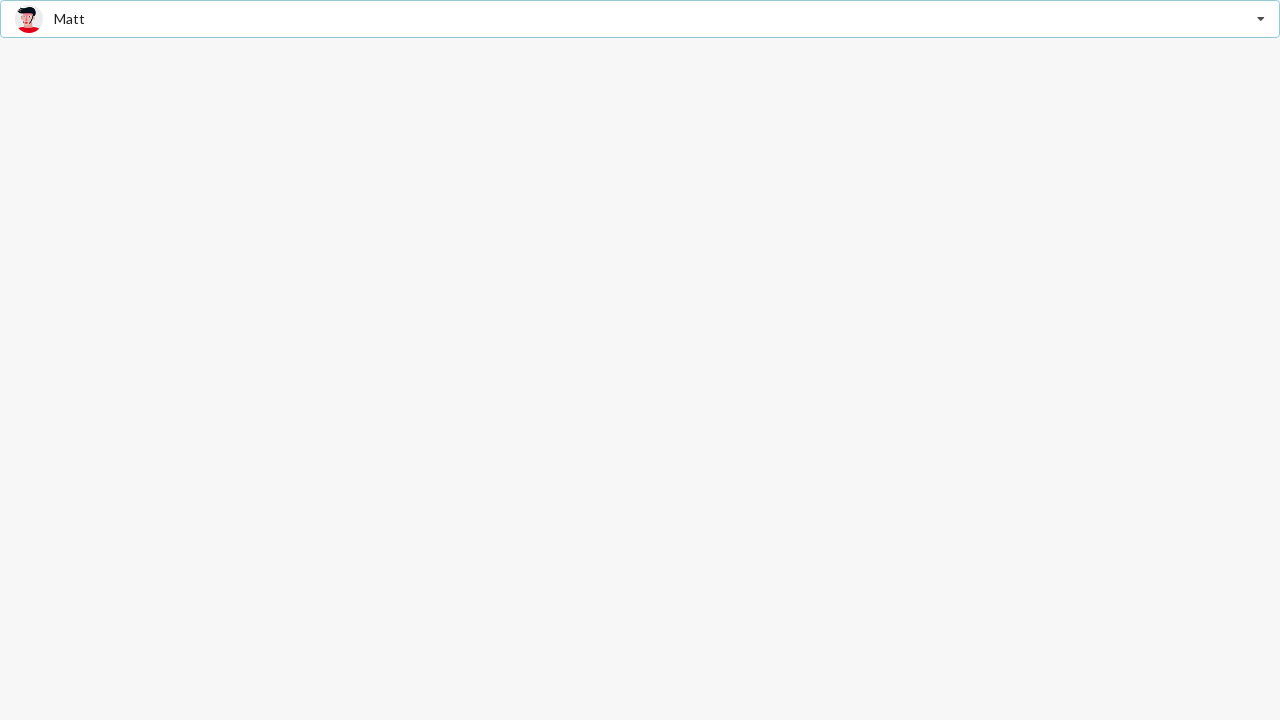